Tests sidebar navigation by clicking through different product categories and viewing products

Starting URL: https://www.demoblaze.com/index.html

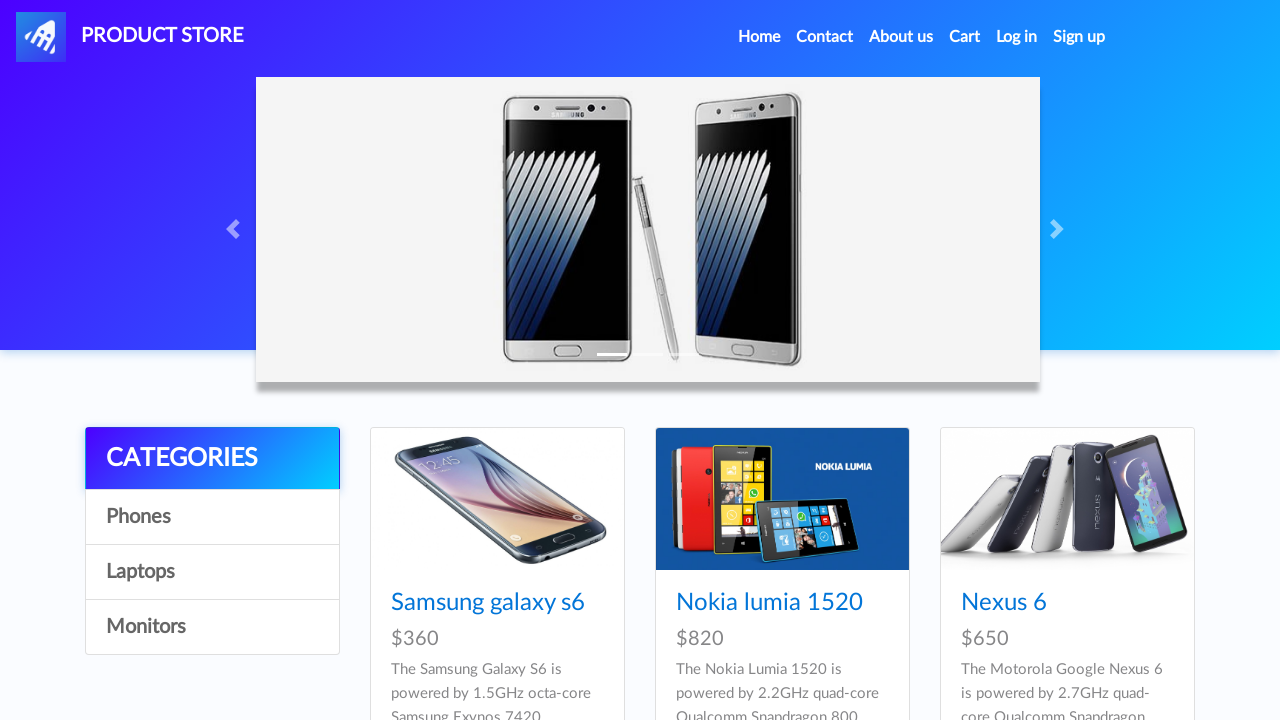

Clicked on Phones category in sidebar at (212, 517) on #itemc
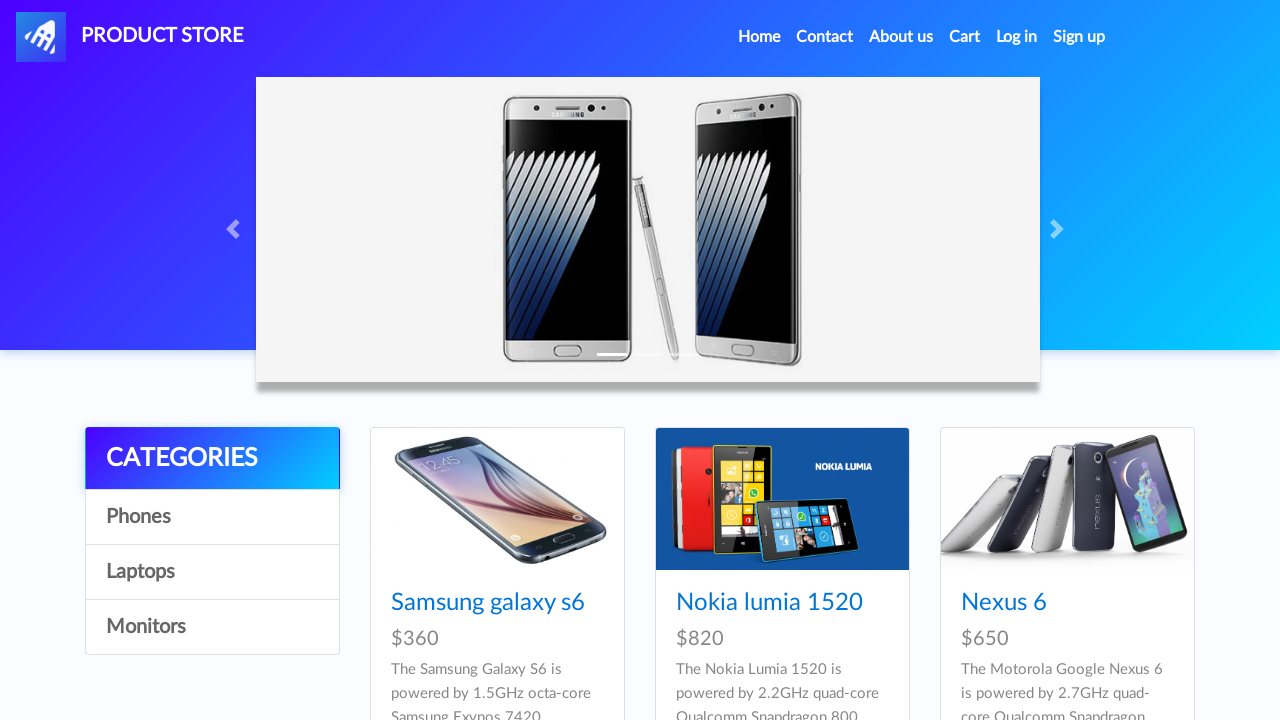

Clicked on Sony xperia z5 phone product at (1037, 361) on a:has-text('Sony xperia z5')
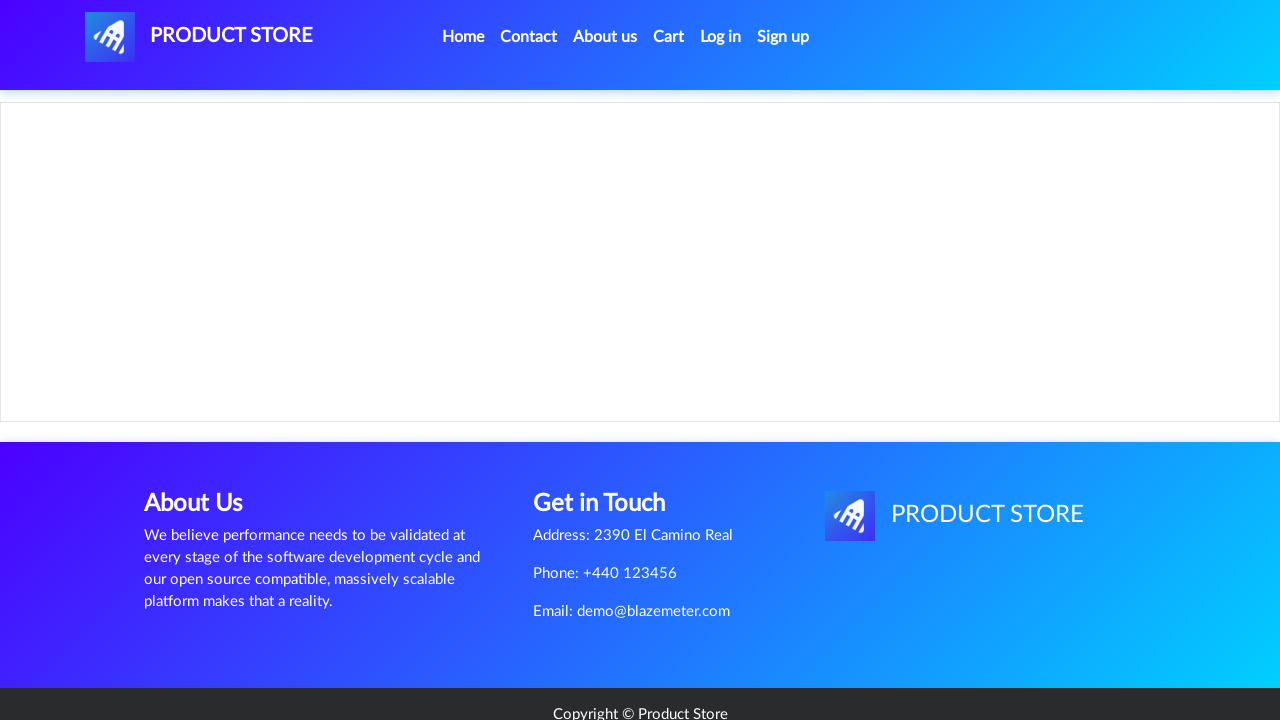

Navigated back to home page at (463, 37) on css=.active > .nav-link
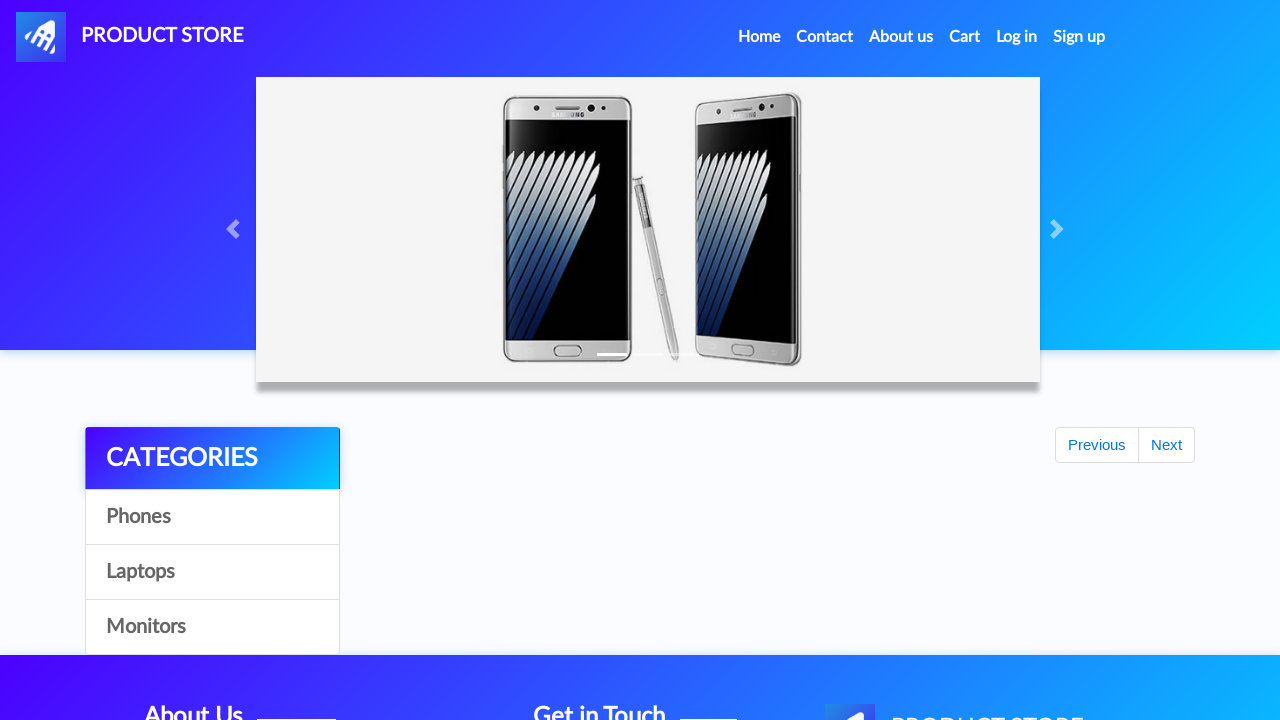

Clicked on Laptops category in sidebar at (212, 572) on a:has-text('Laptops')
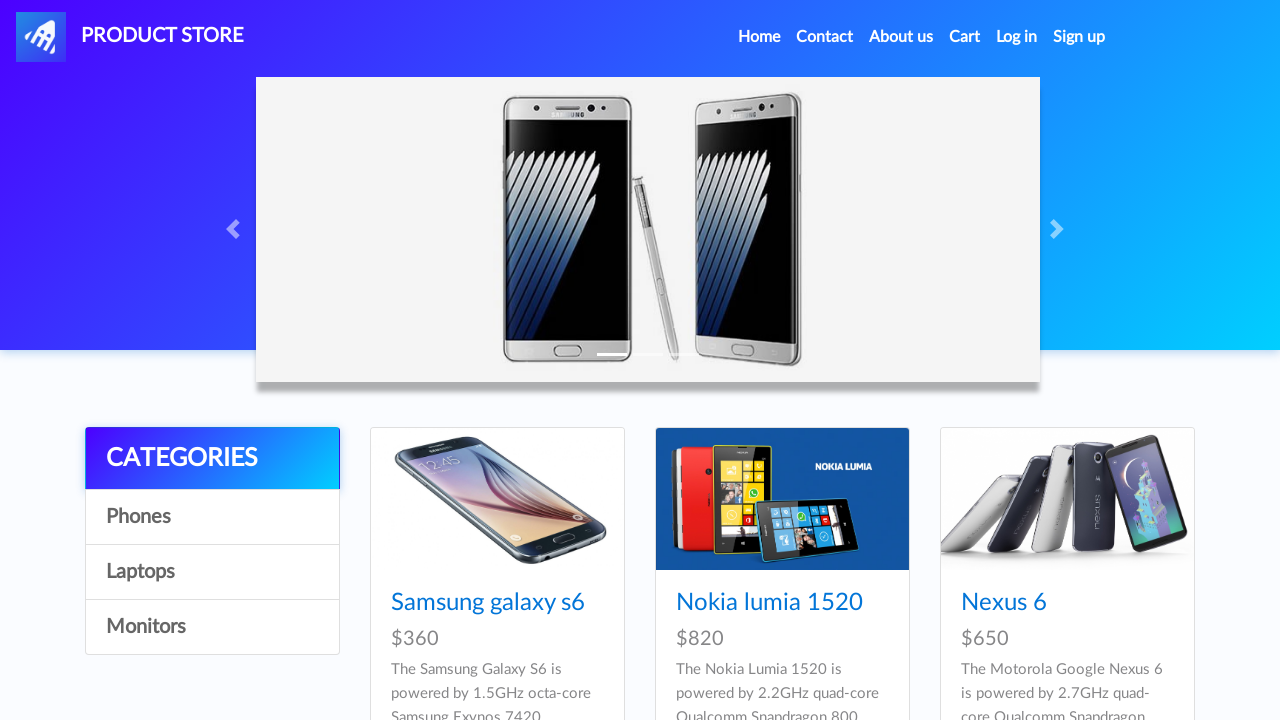

Clicked on MacBook Pro laptop product at (1033, 708) on a:has-text('MacBook Pro')
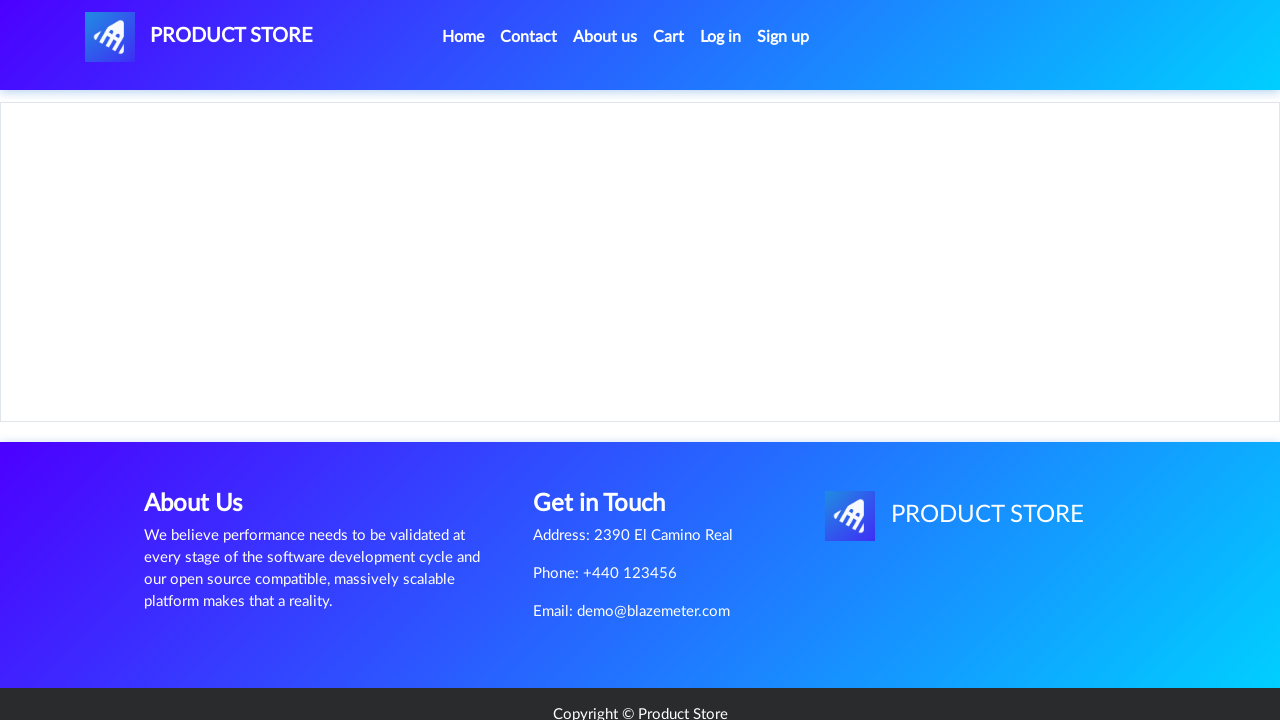

Navigated back to home page at (463, 37) on css=.active > .nav-link
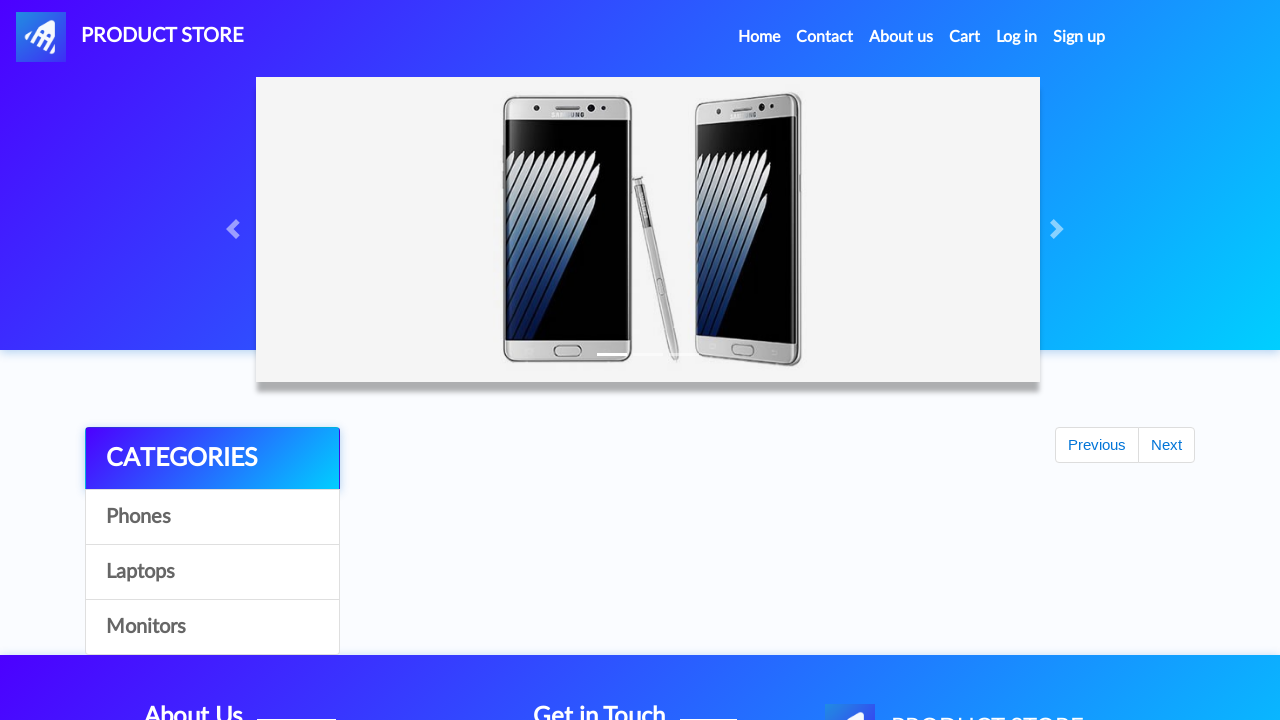

Clicked on Monitors category in sidebar at (212, 627) on a:has-text('Monitors')
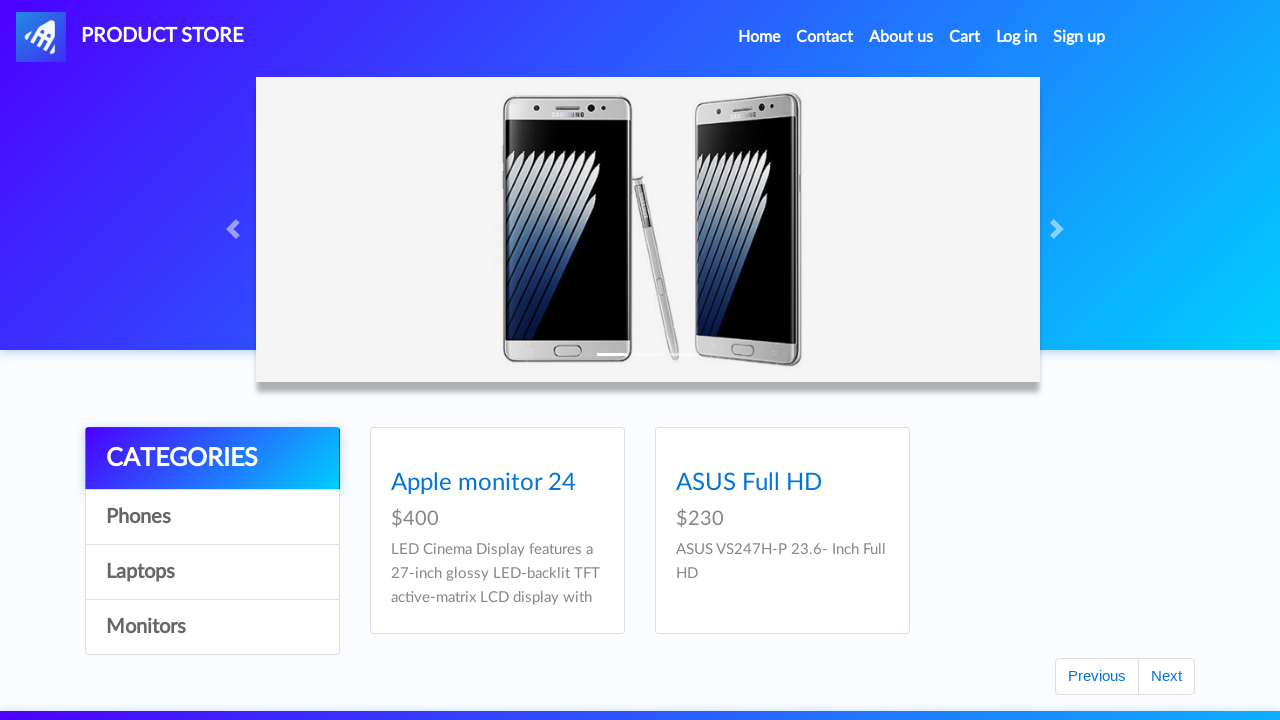

Clicked on ASUS Full HD monitor product at (749, 603) on a:has-text('ASUS Full HD')
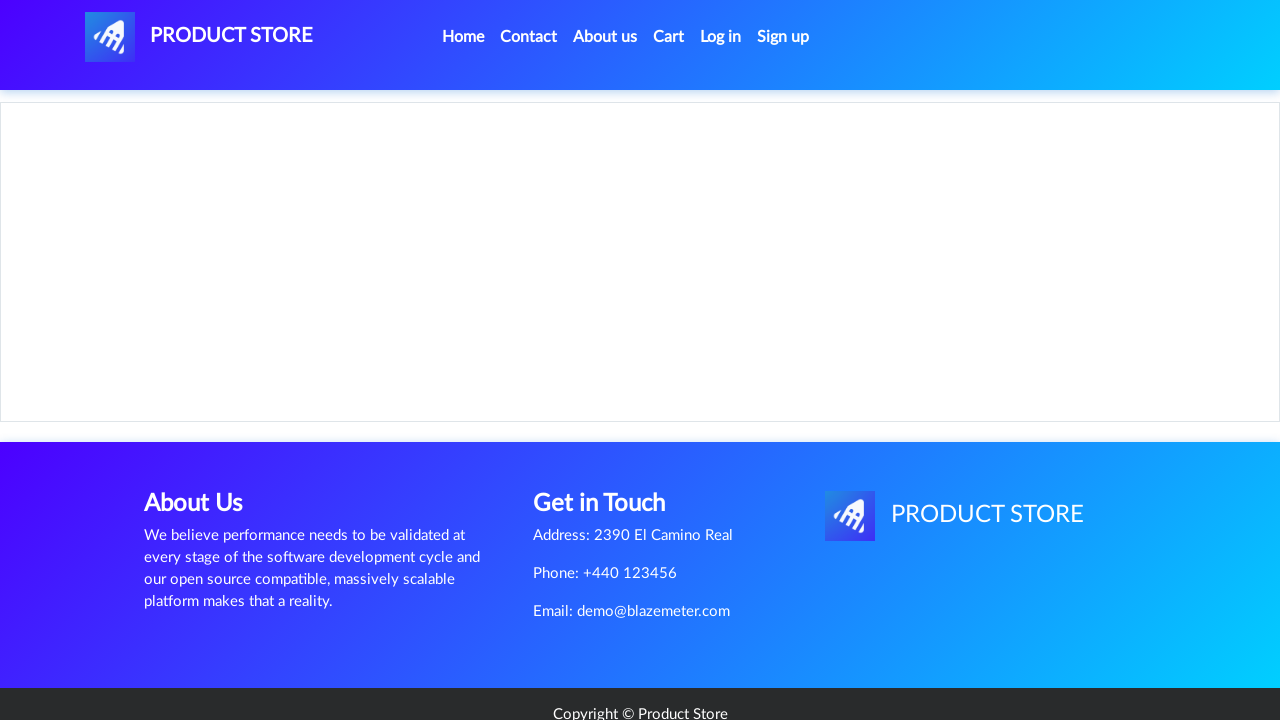

Navigated back to home page at (463, 37) on css=.active > .nav-link
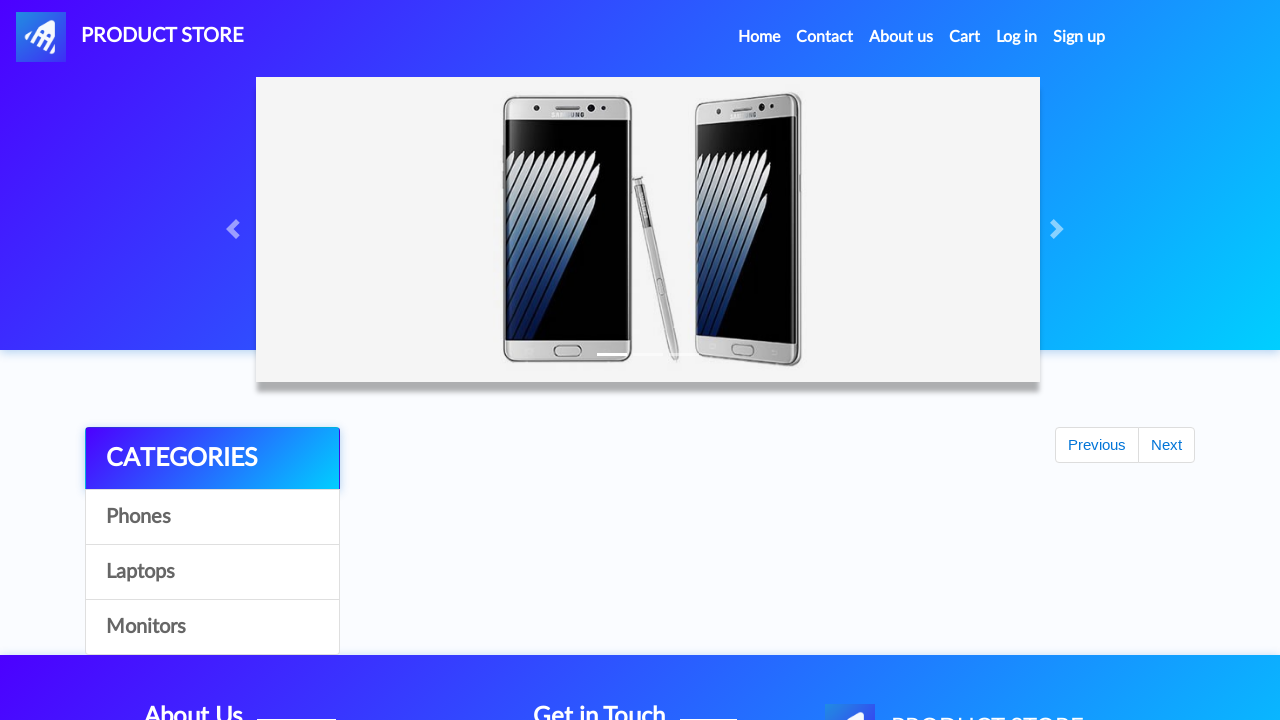

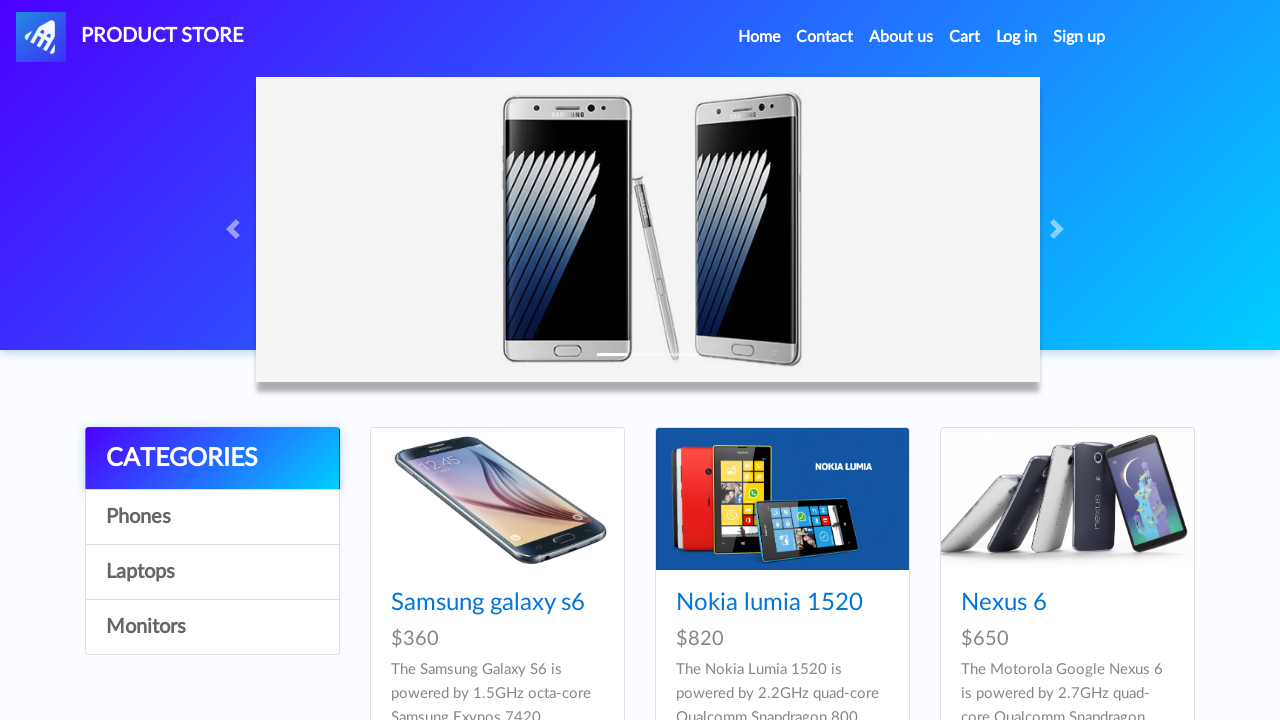